Verifies that navigating to the login page URL results in the expected URL without unexpected redirects. This is a URL verification test that checks the page loads at the correct address.

Starting URL: https://opensource-demo.orangehrmlive.com/web/index.php/auth/login

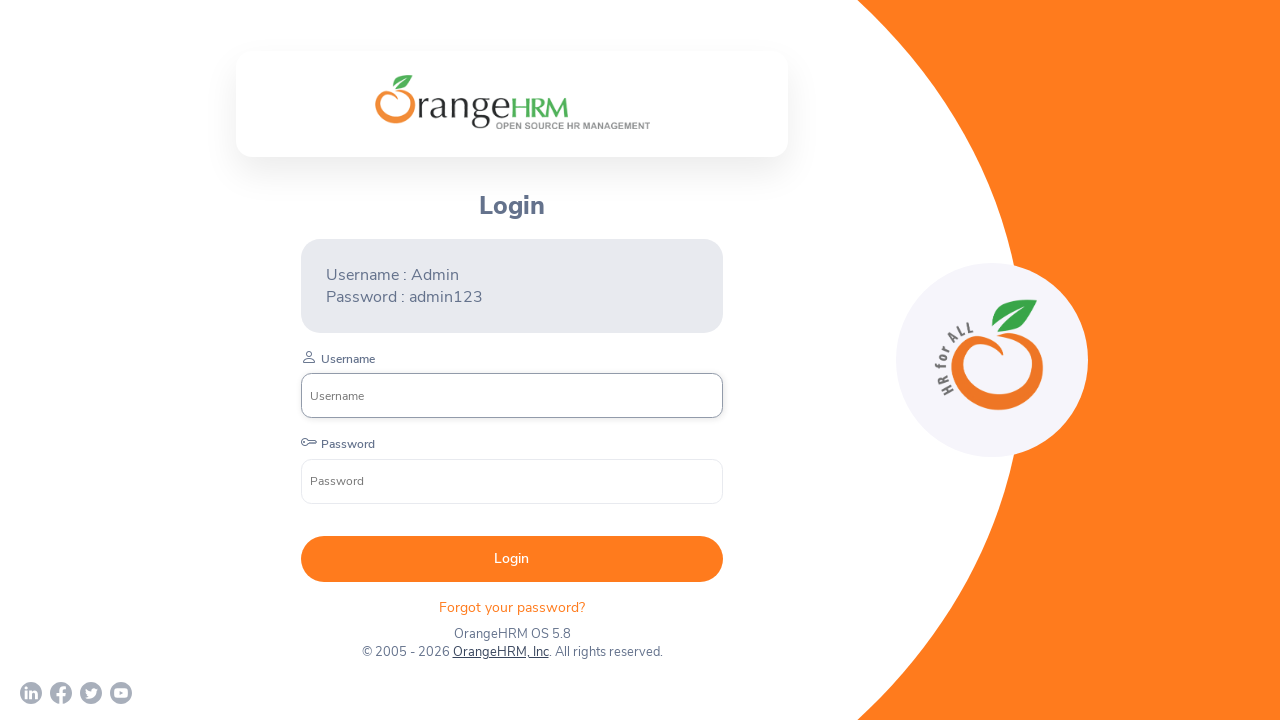

Waited for page to reach networkidle state
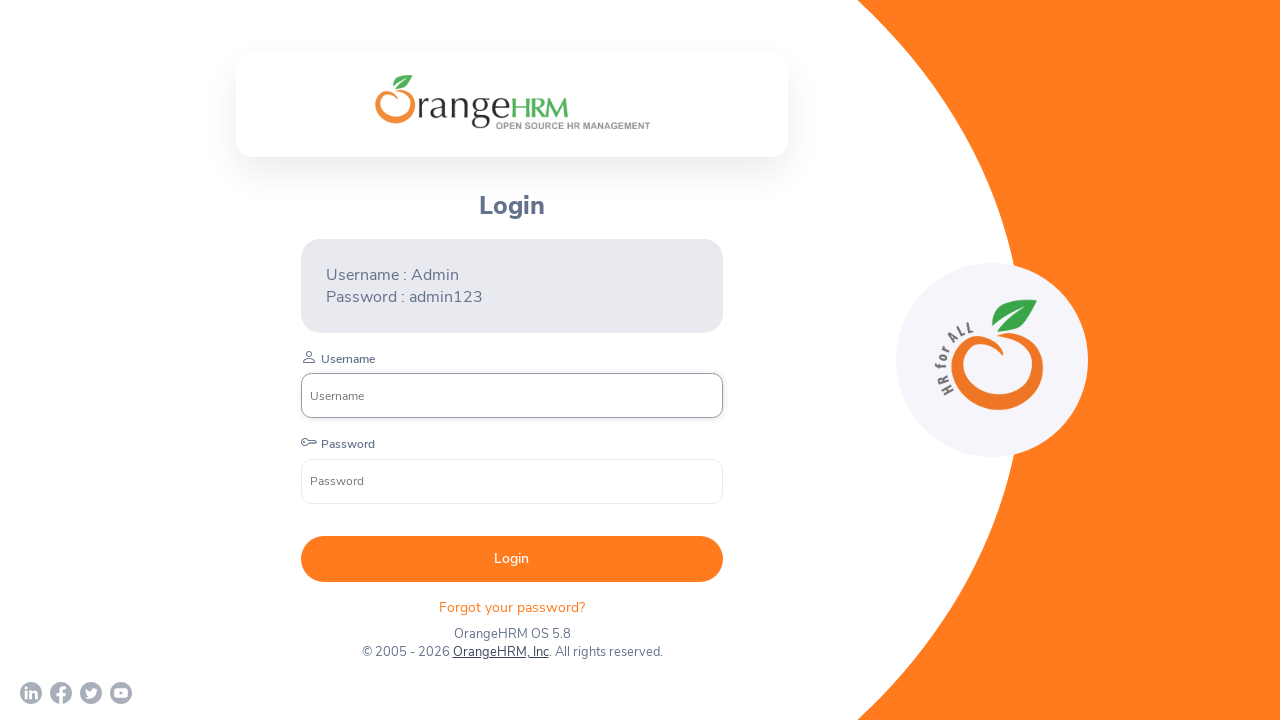

Retrieved current URL: https://opensource-demo.orangehrmlive.com/web/index.php/auth/login
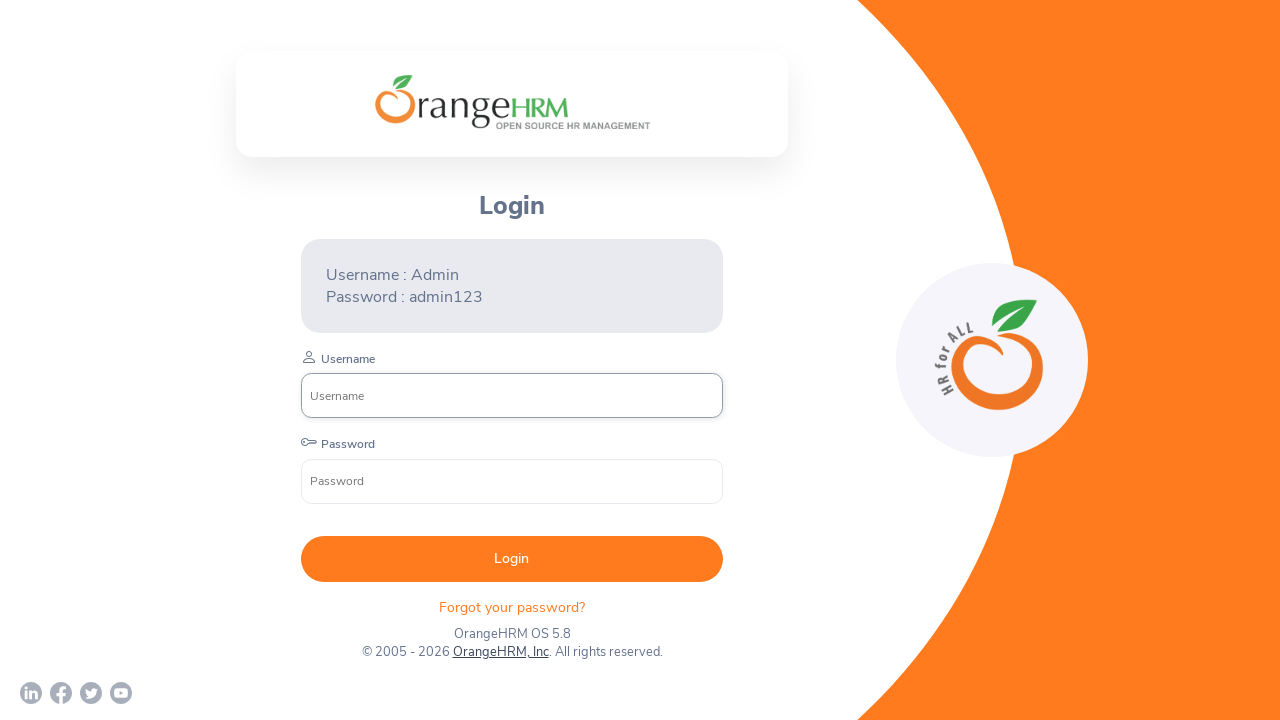

Verified URL matches expected login page URL: https://opensource-demo.orangehrmlive.com/web/index.php/auth/login
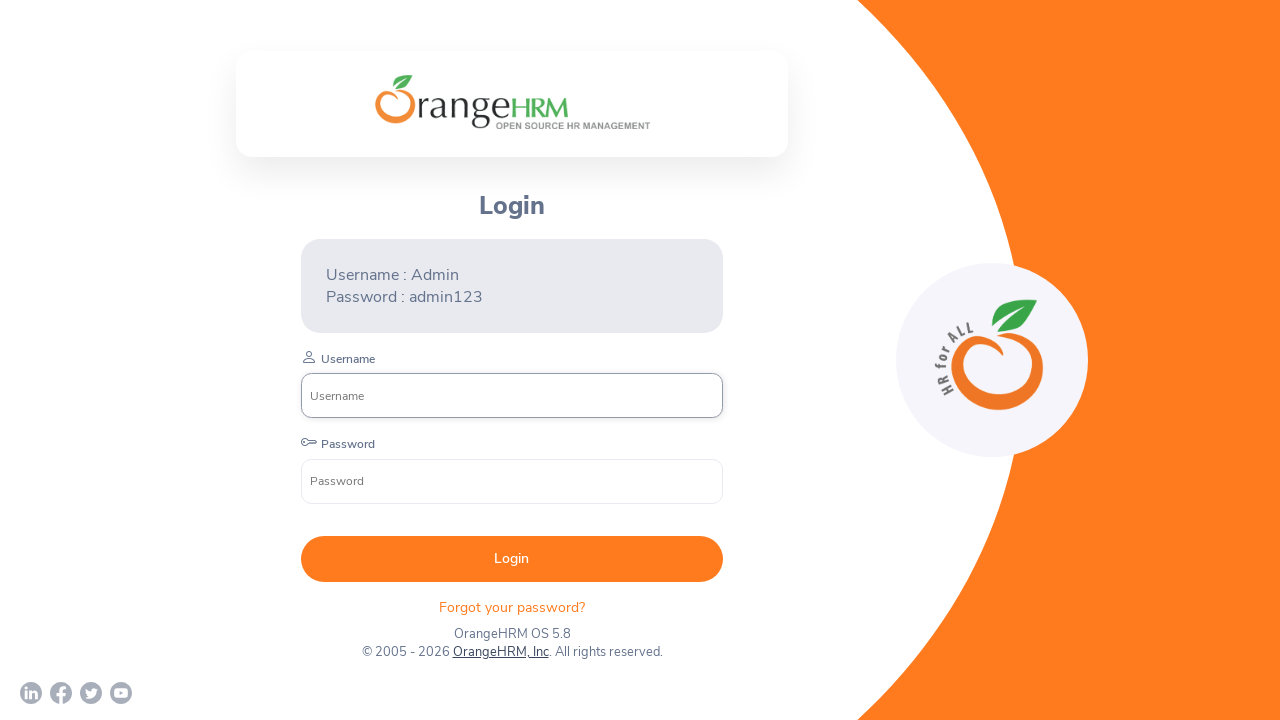

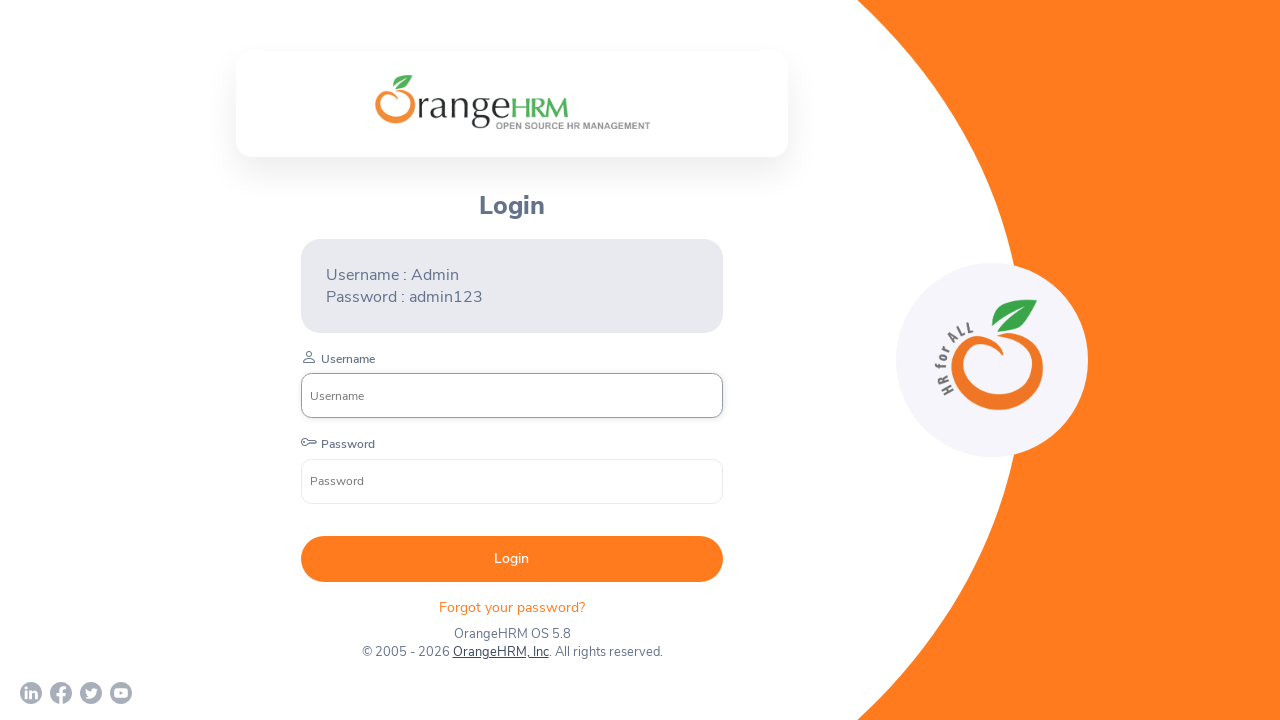